Tests JavaScript alert handling by clicking buttons that trigger JS Alert, JS Confirm, and JS Prompt dialogs, then dismissing, accepting, and entering text into them respectively.

Starting URL: https://the-internet.herokuapp.com/javascript_alerts

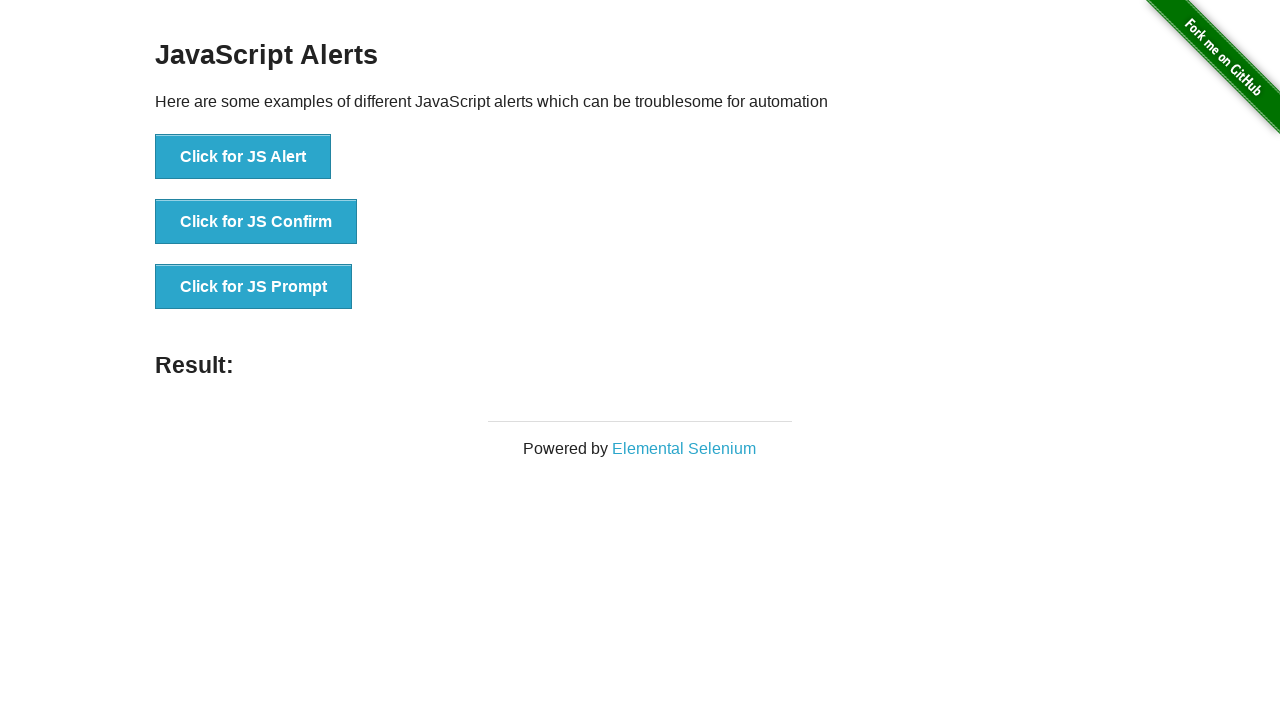

Clicked button to trigger JS Alert dialog at (243, 157) on xpath=//button[.='Click for JS Alert']
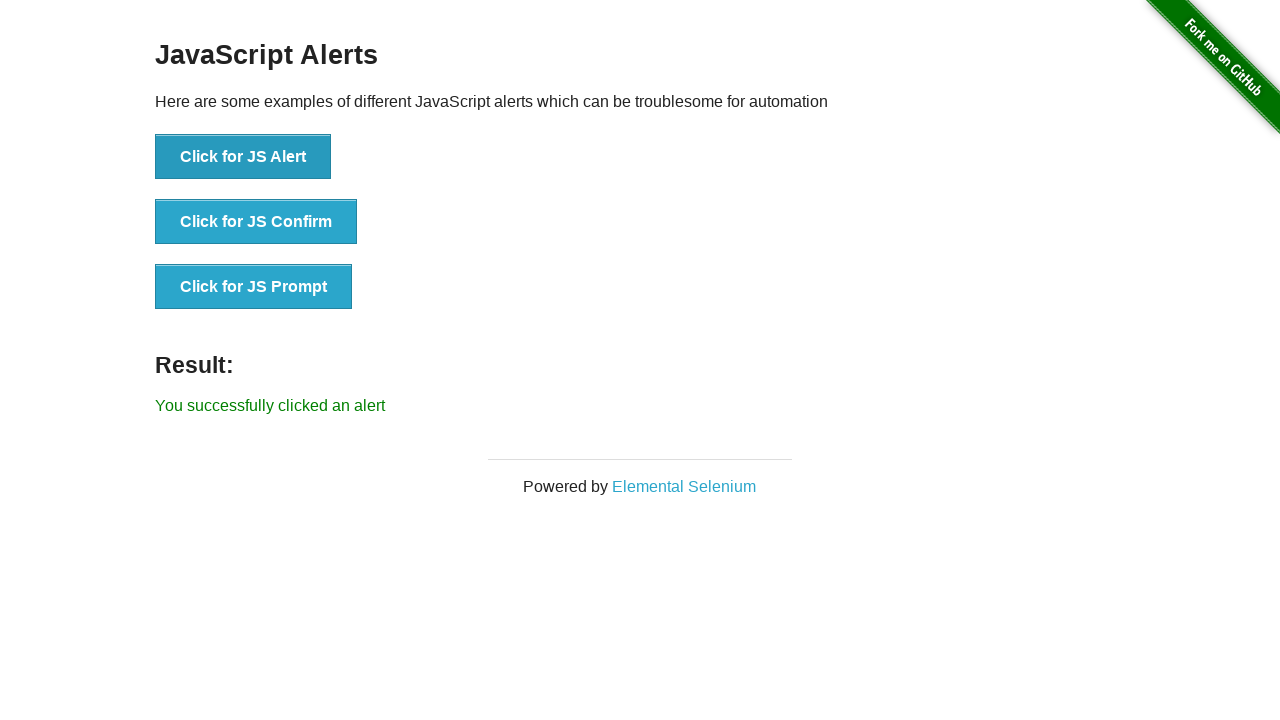

Set up dialog handler to dismiss alert
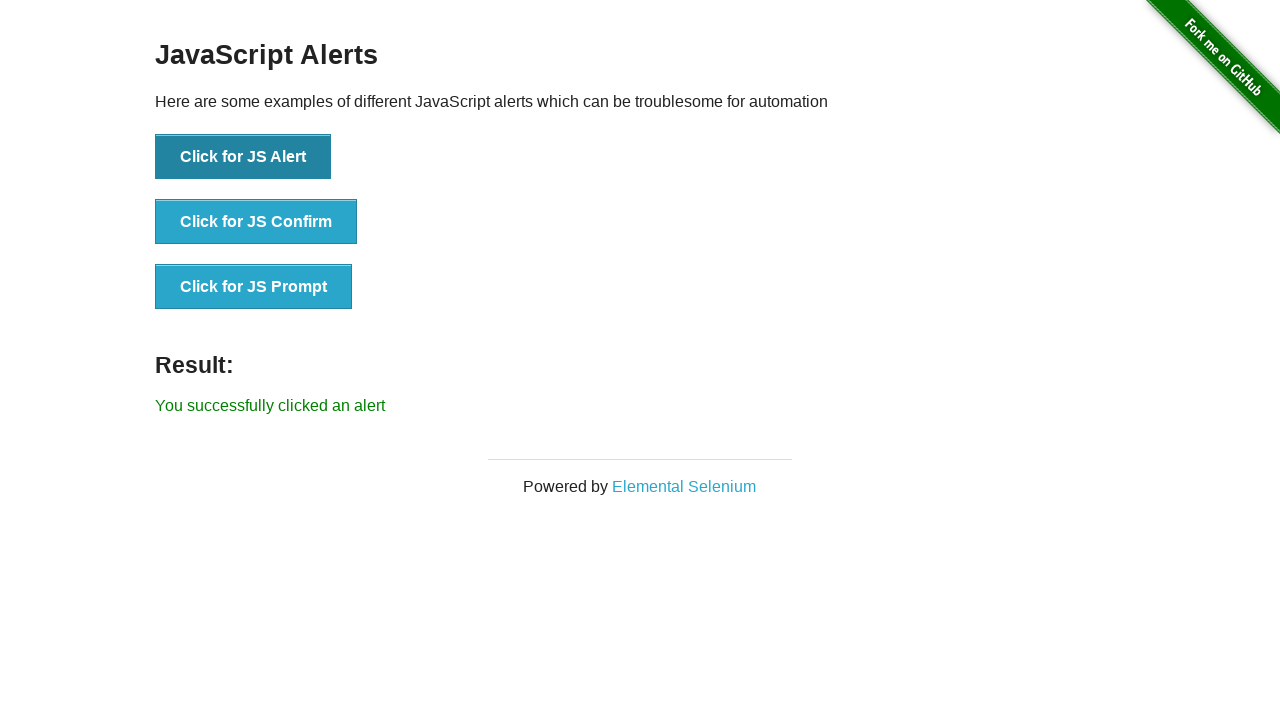

Waited for JS Alert to be dismissed
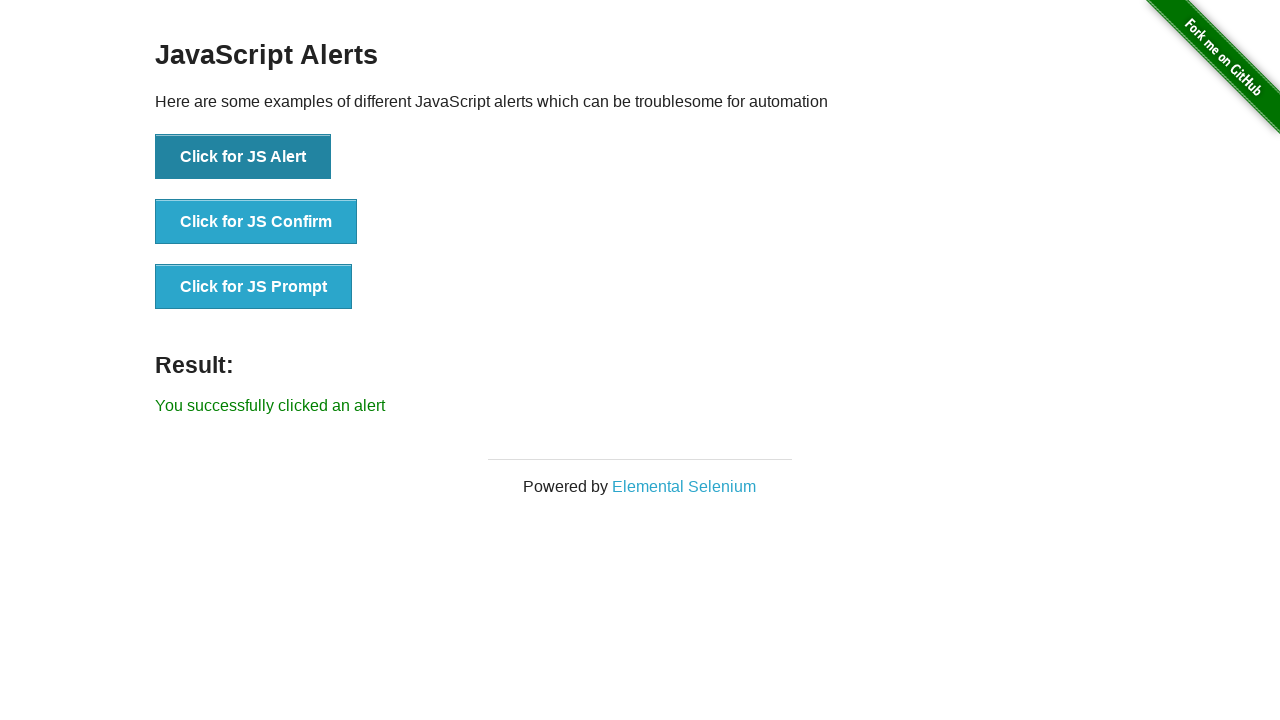

Clicked button to trigger JS Confirm dialog at (256, 222) on xpath=//button[.='Click for JS Confirm']
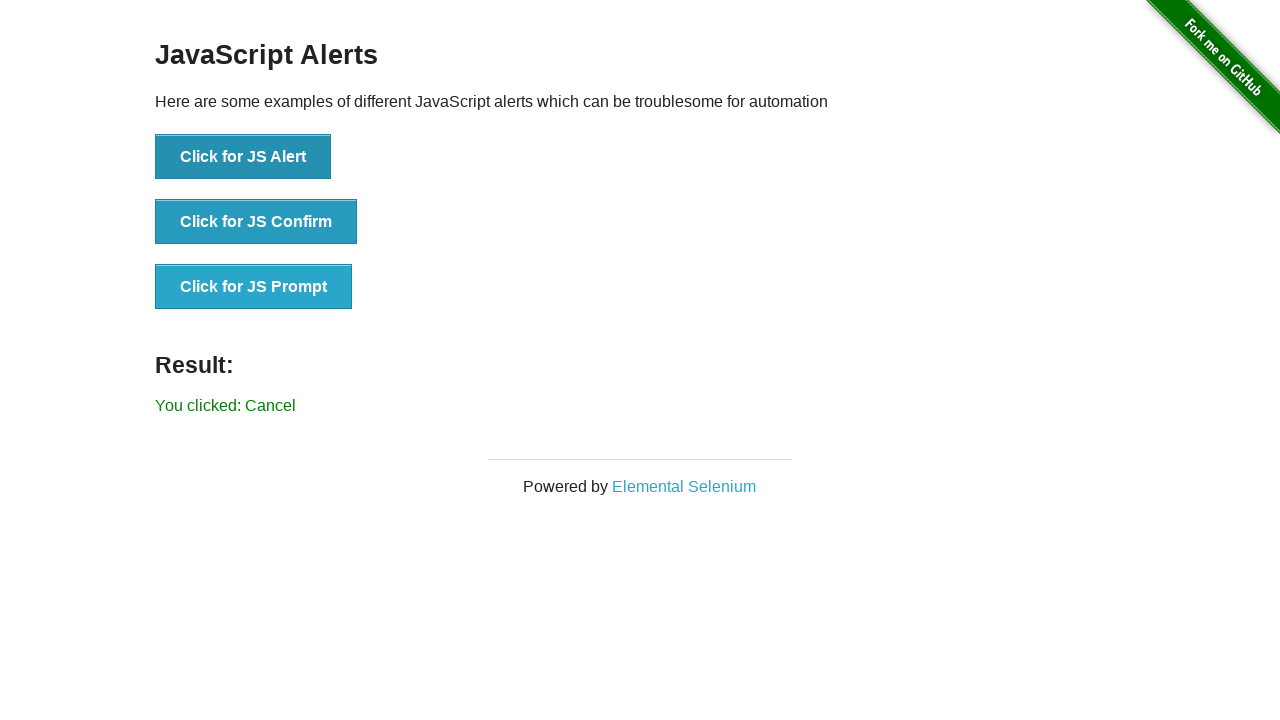

Set up dialog handler to accept confirm
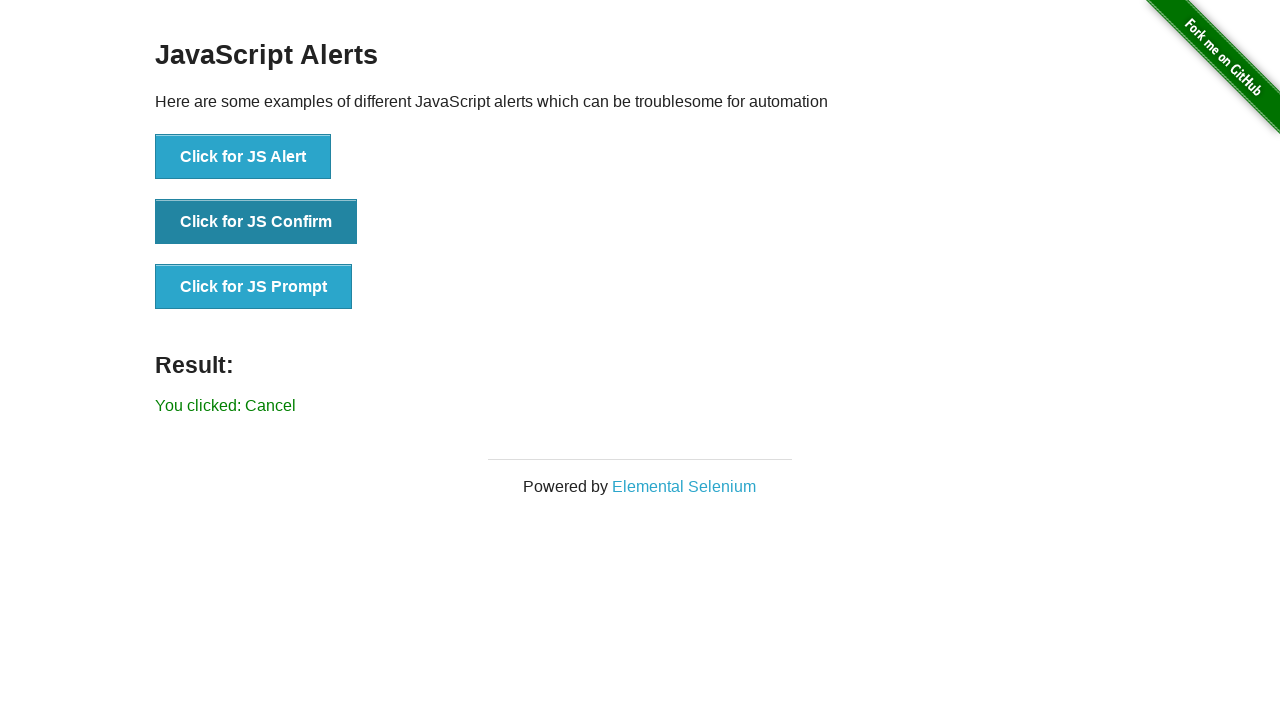

Waited for JS Confirm to be accepted
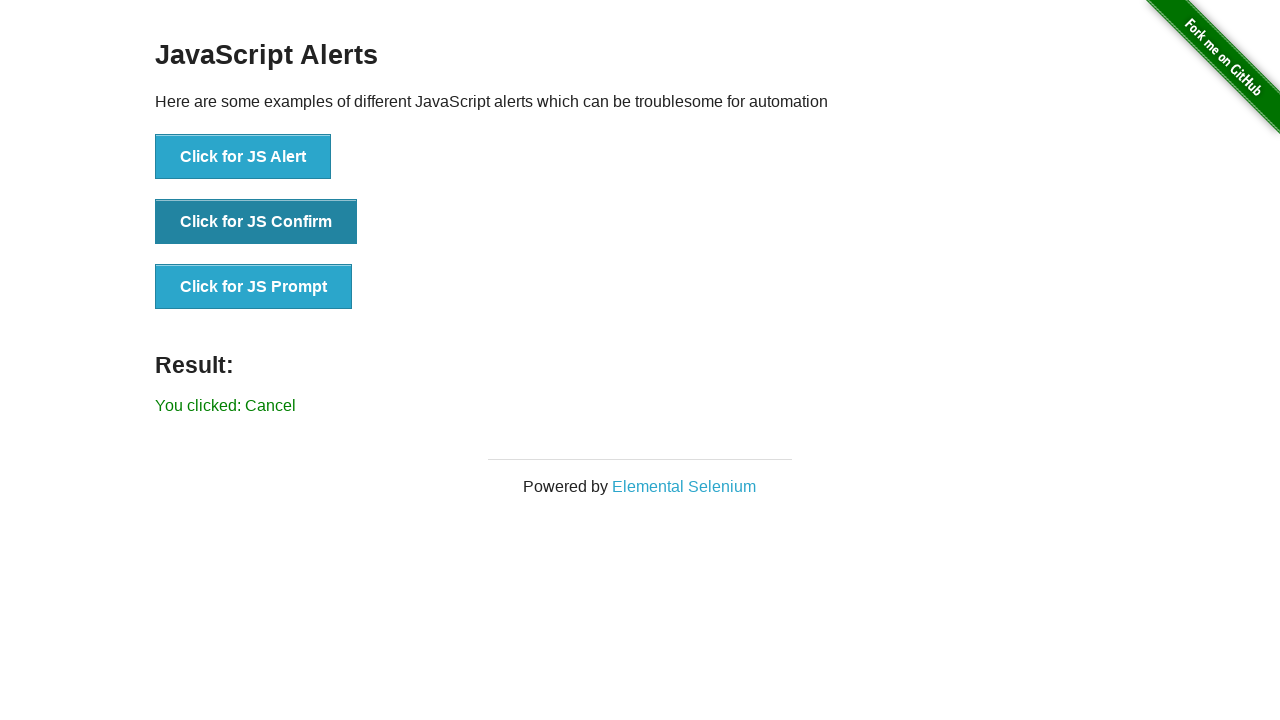

Set up dialog handler to accept prompt with text 'hello'
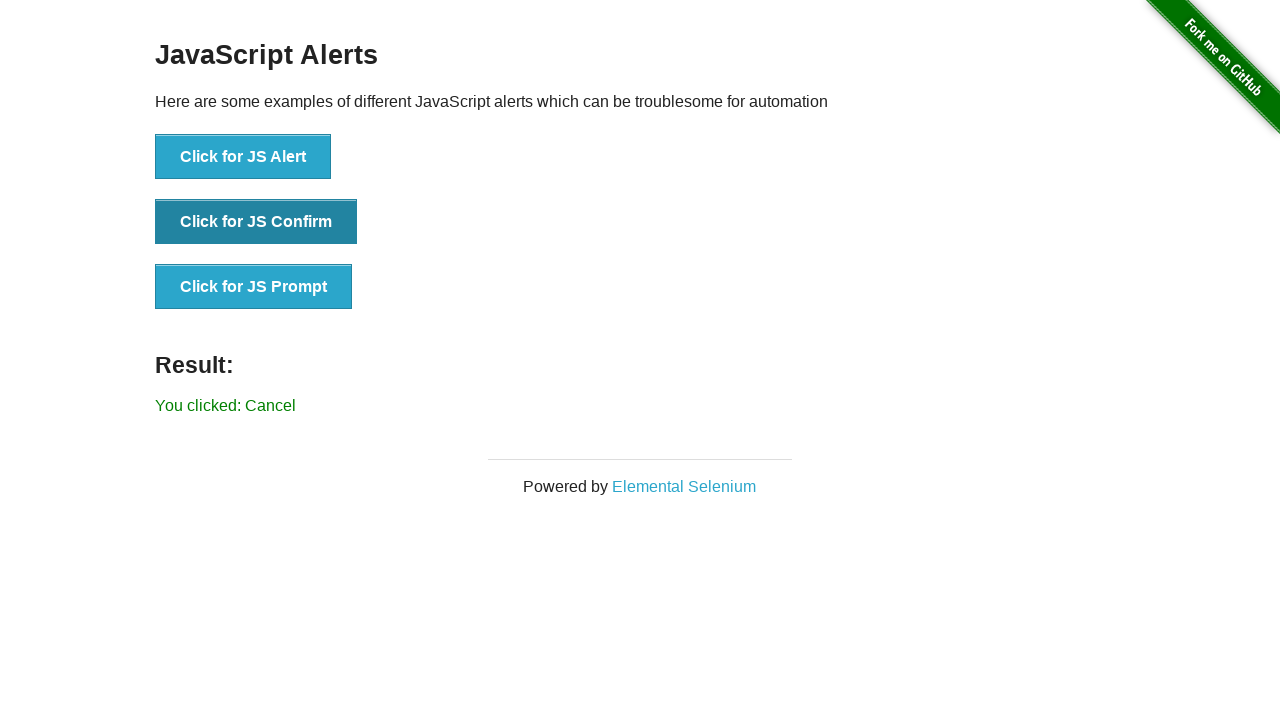

Clicked button to trigger JS Prompt dialog at (254, 287) on xpath=//button[.='Click for JS Prompt']
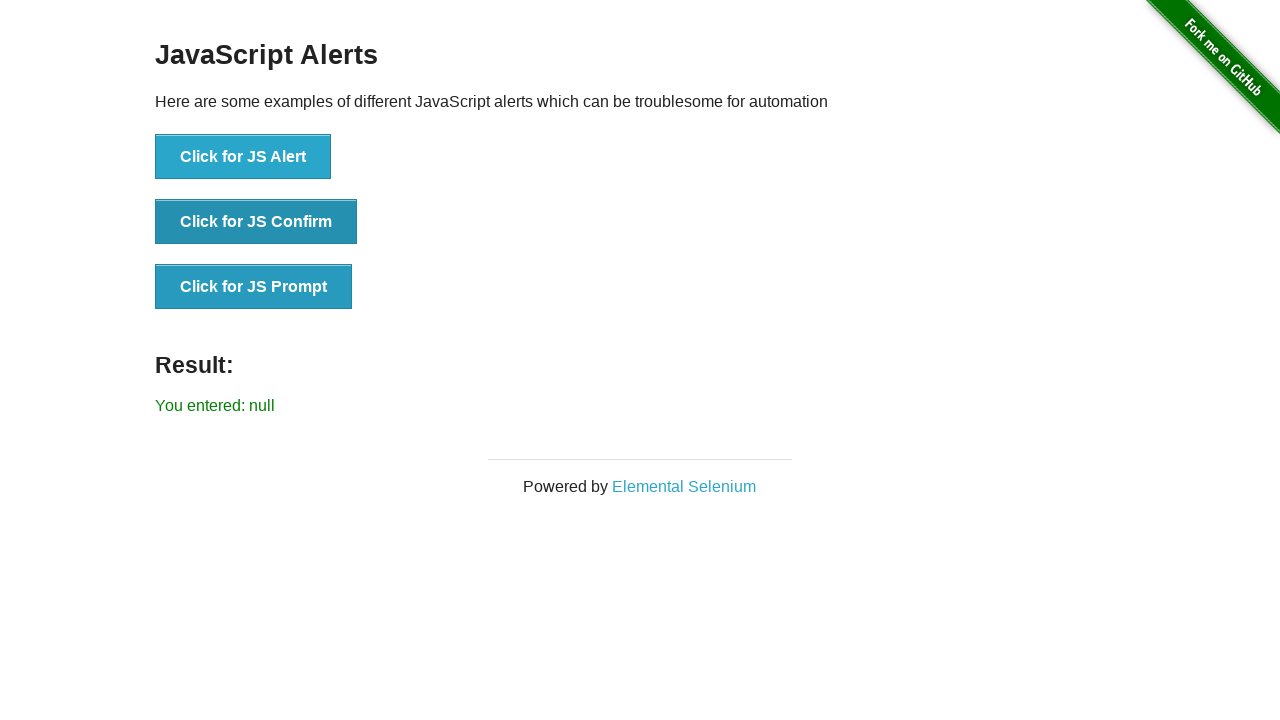

Waited for JS Prompt to be completed with text entry
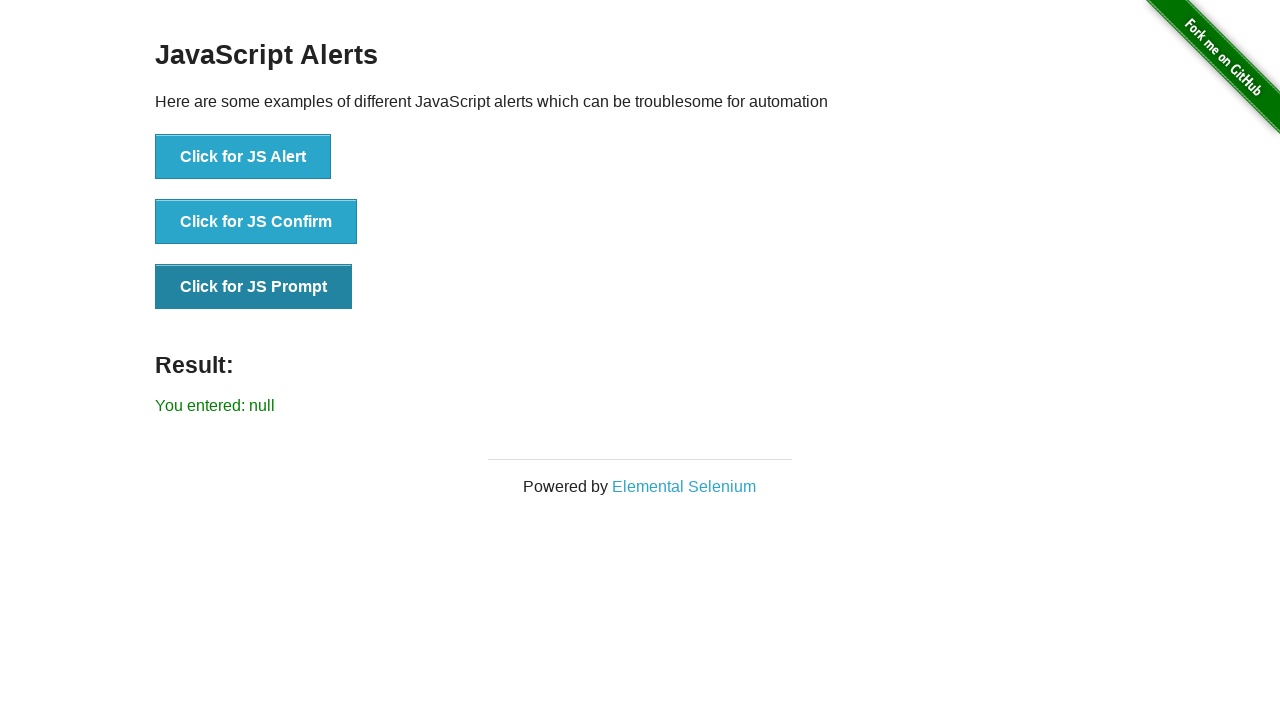

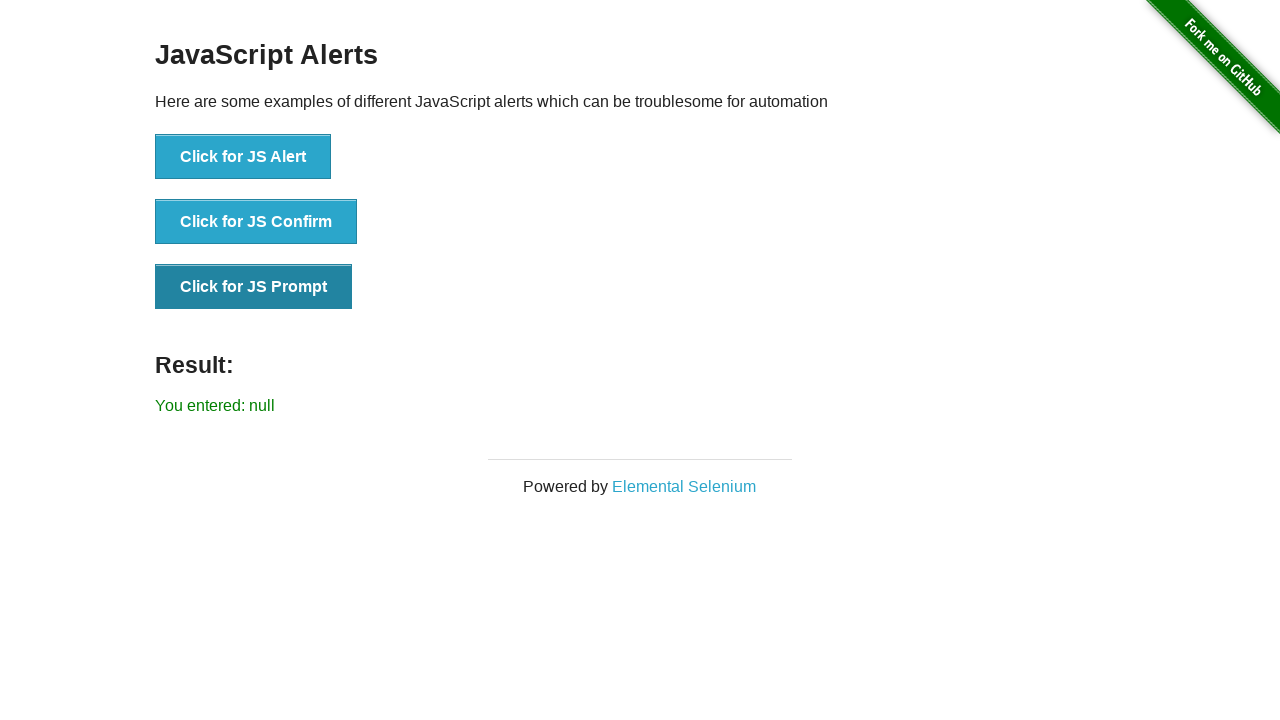